Tests double-click mouse action on W3Schools tryit page by entering text in a field, double-clicking a copy button, and verifying the text is copied to a second field.

Starting URL: https://www.w3schools.com/tags/tryit.asp?filename=tryhtml5_ev_ondblclick3

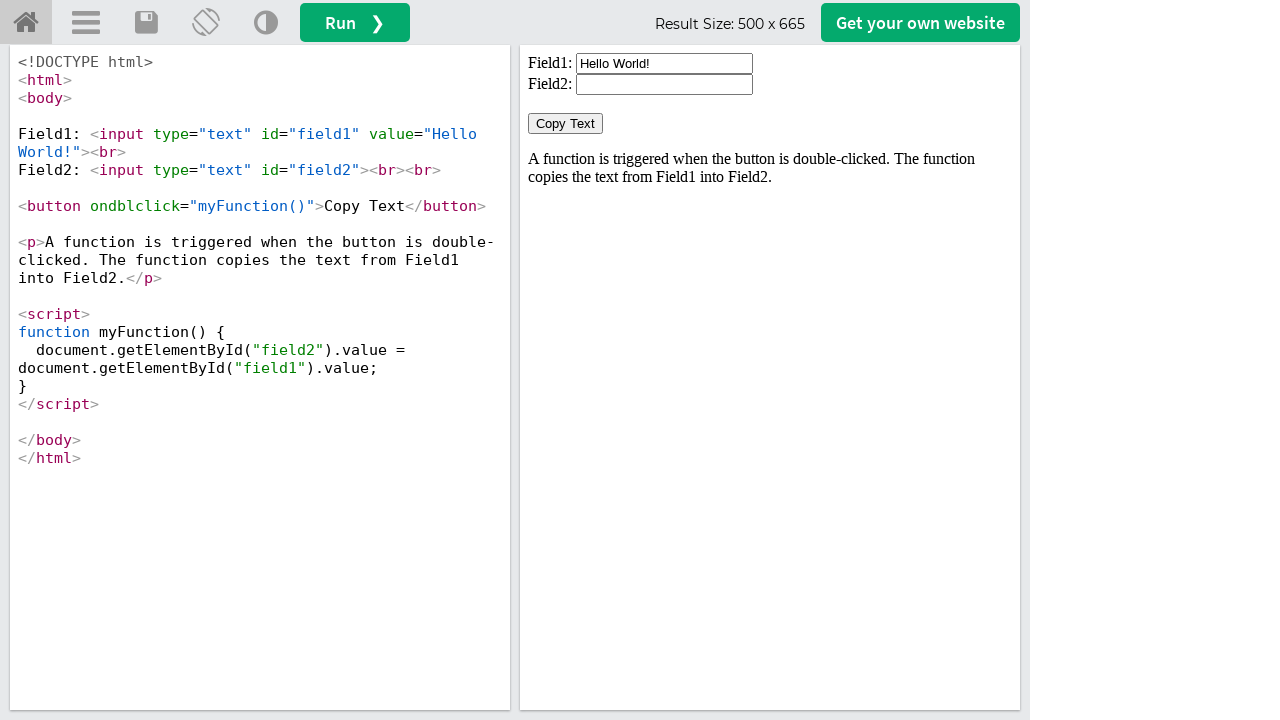

Located iframe containing the example
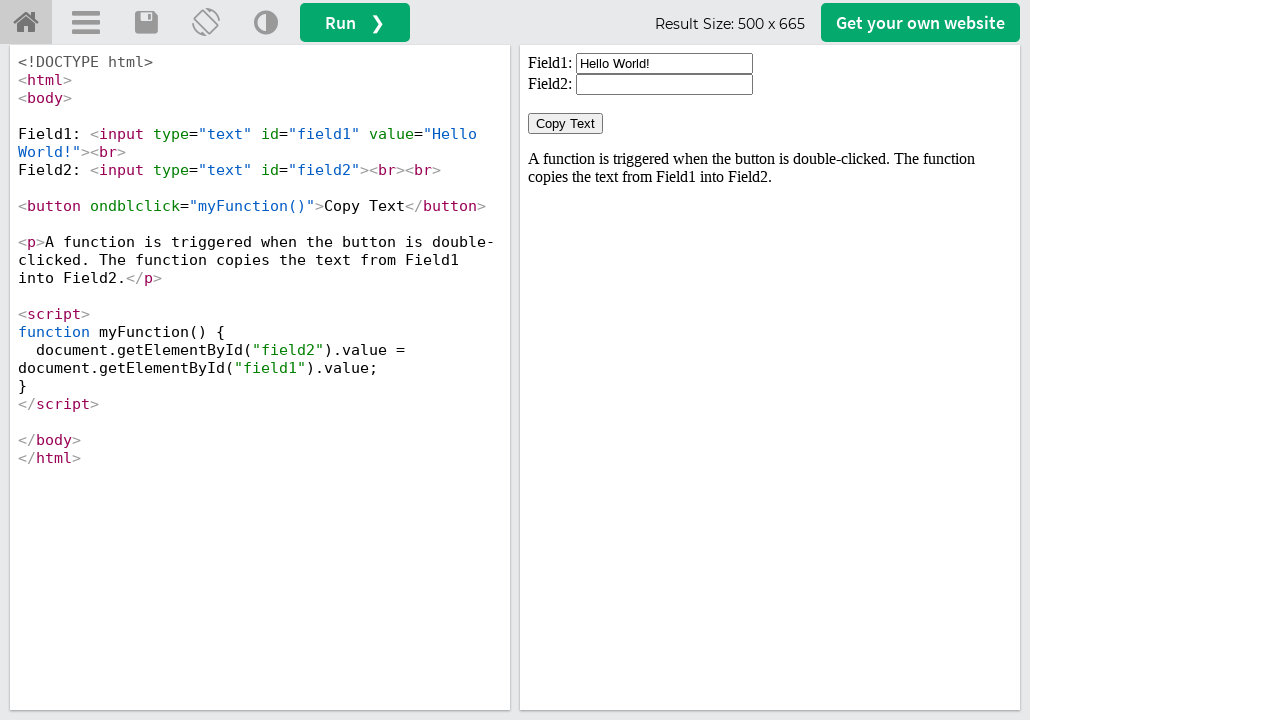

Located first text field
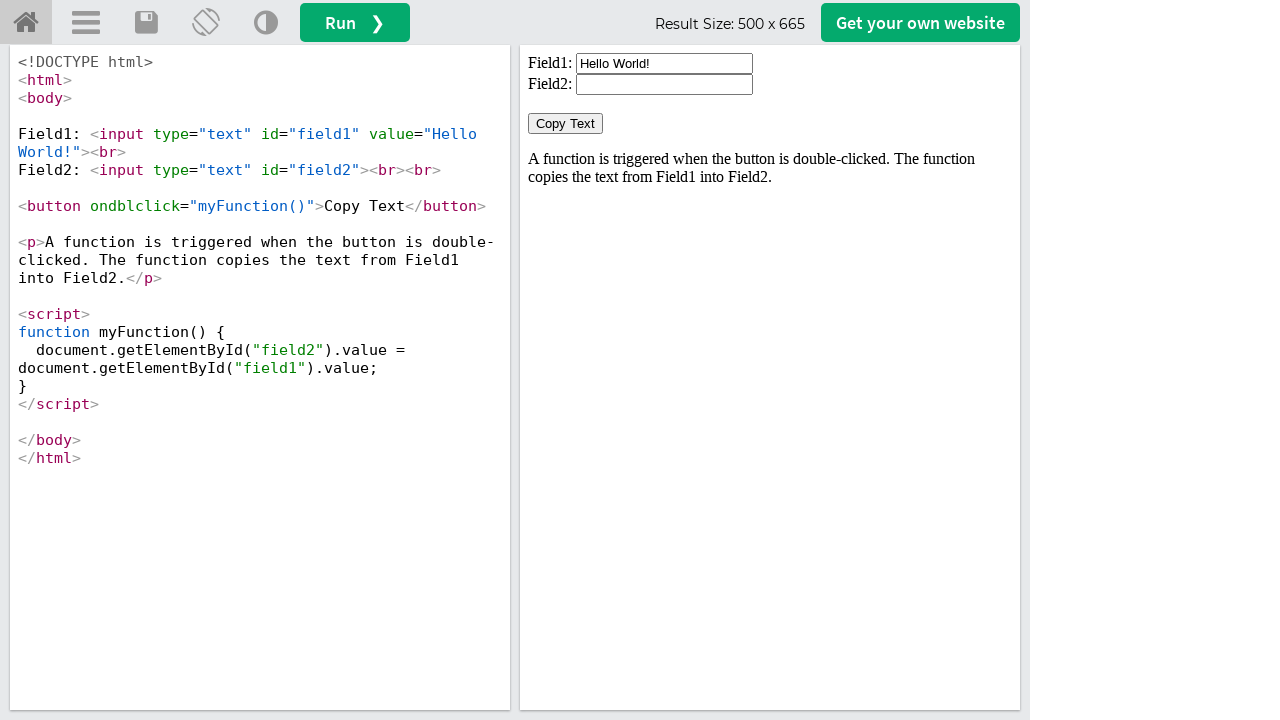

Cleared first text field on #iframeResult >> internal:control=enter-frame >> #field1
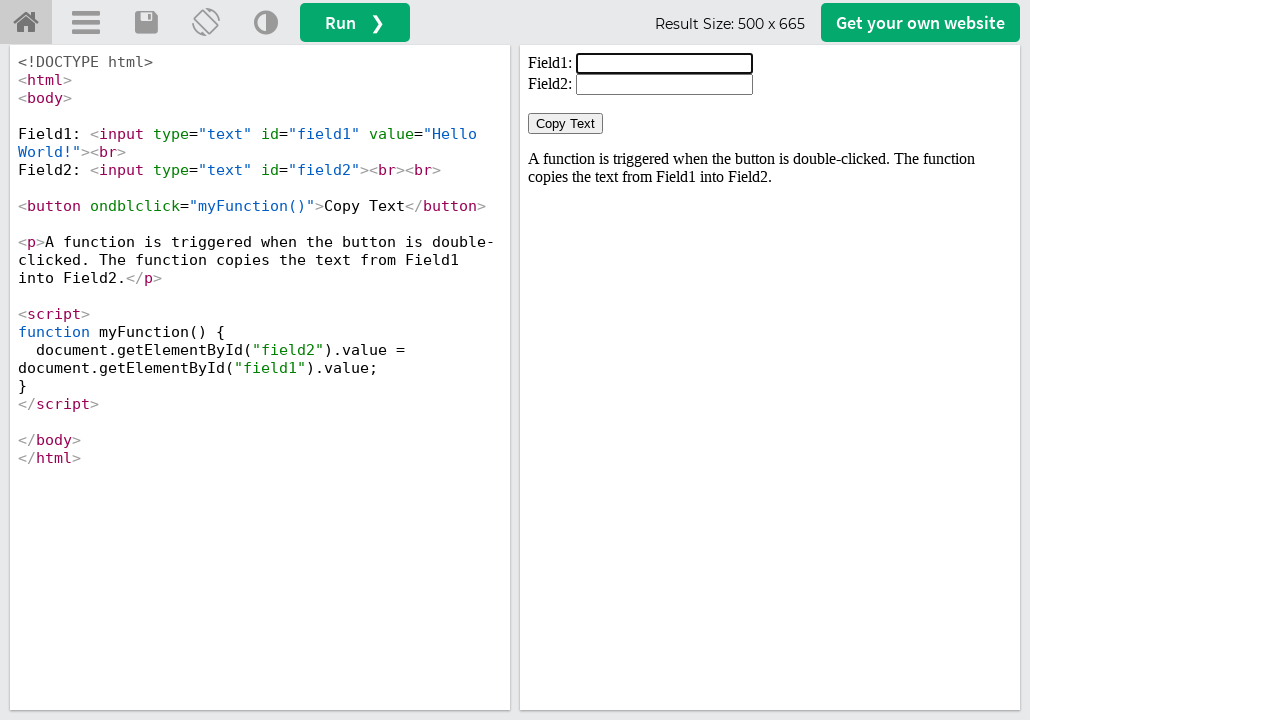

Filled first field with 'Automation Engineer' on #iframeResult >> internal:control=enter-frame >> #field1
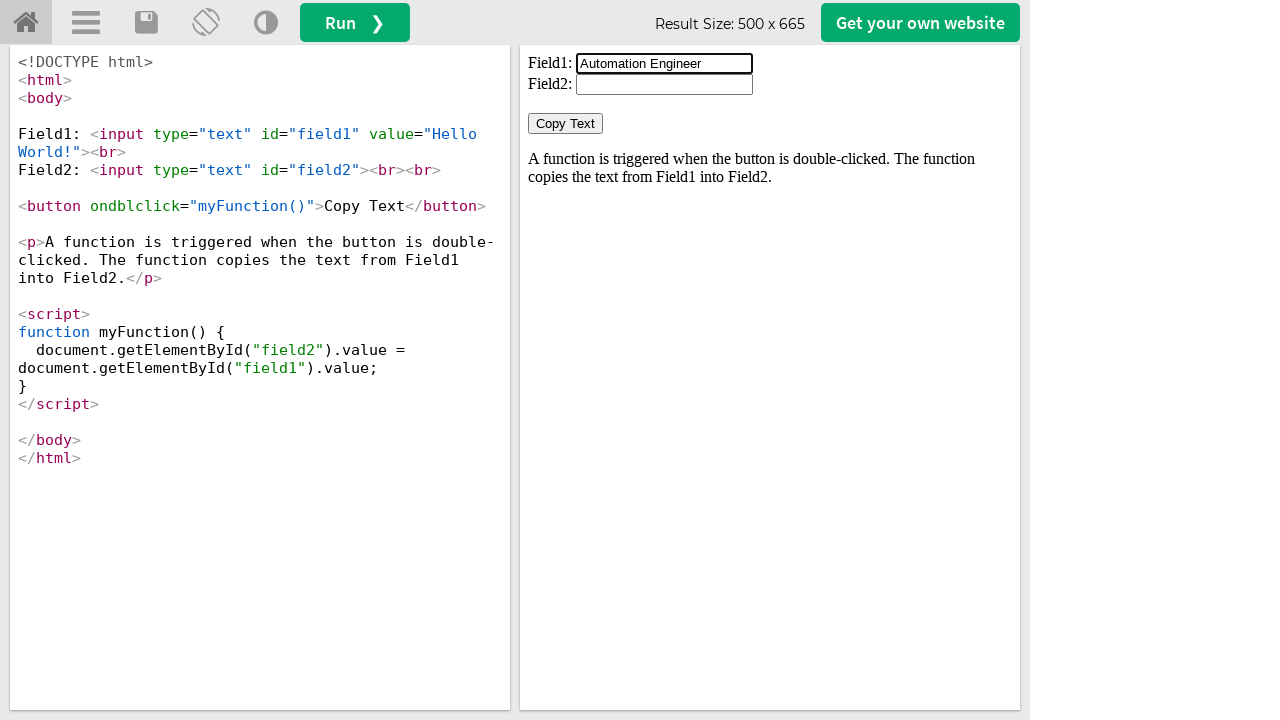

Located Copy Text button
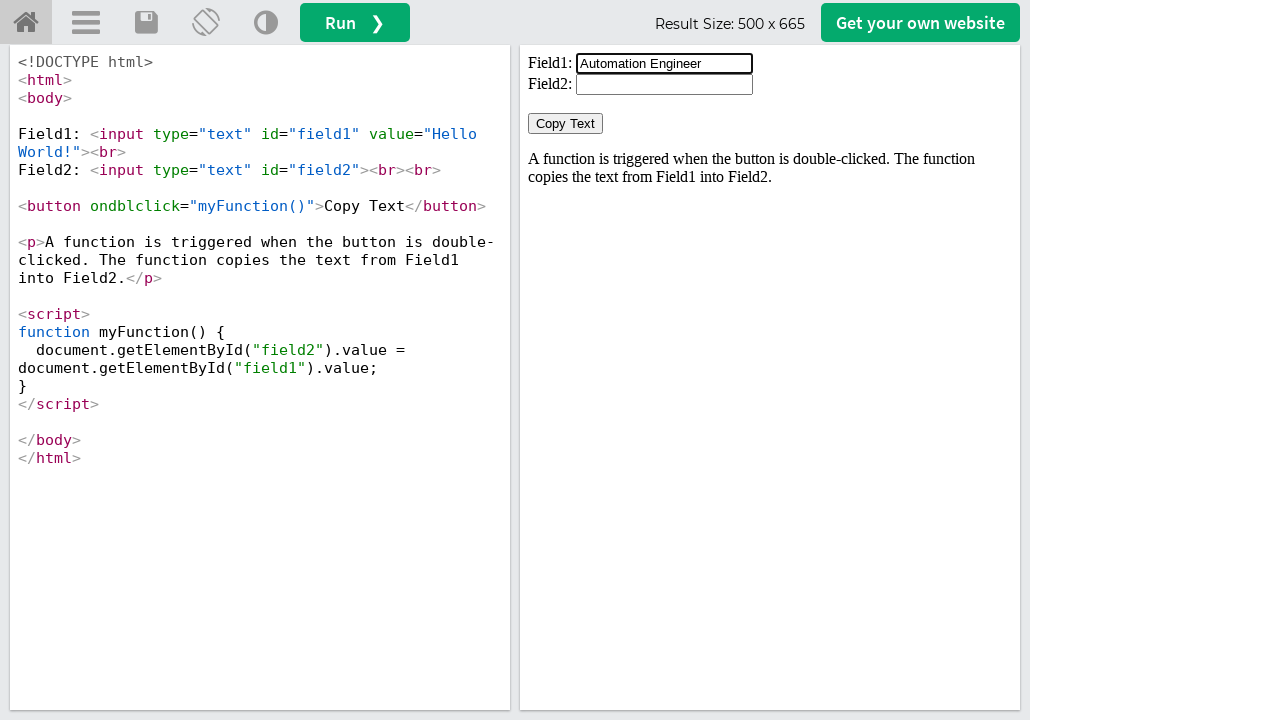

Double-clicked the Copy Text button at (566, 124) on #iframeResult >> internal:control=enter-frame >> xpath=//button[text()='Copy Tex
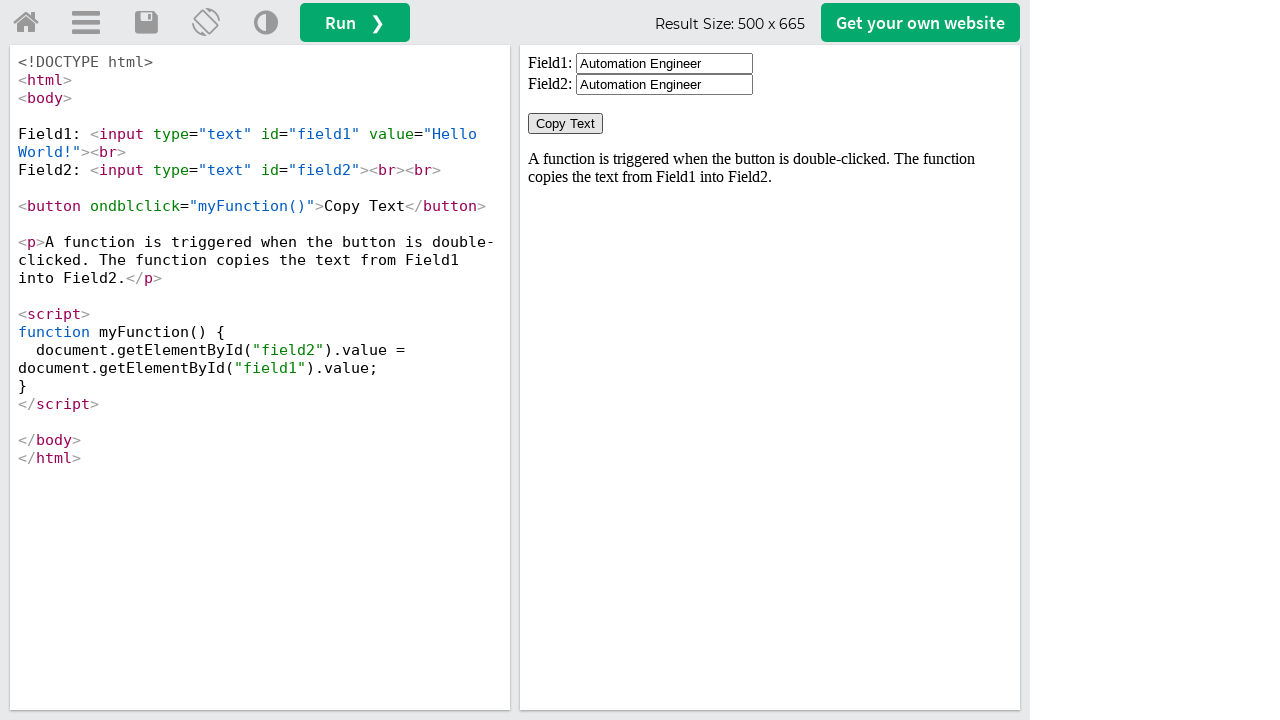

Located second text field
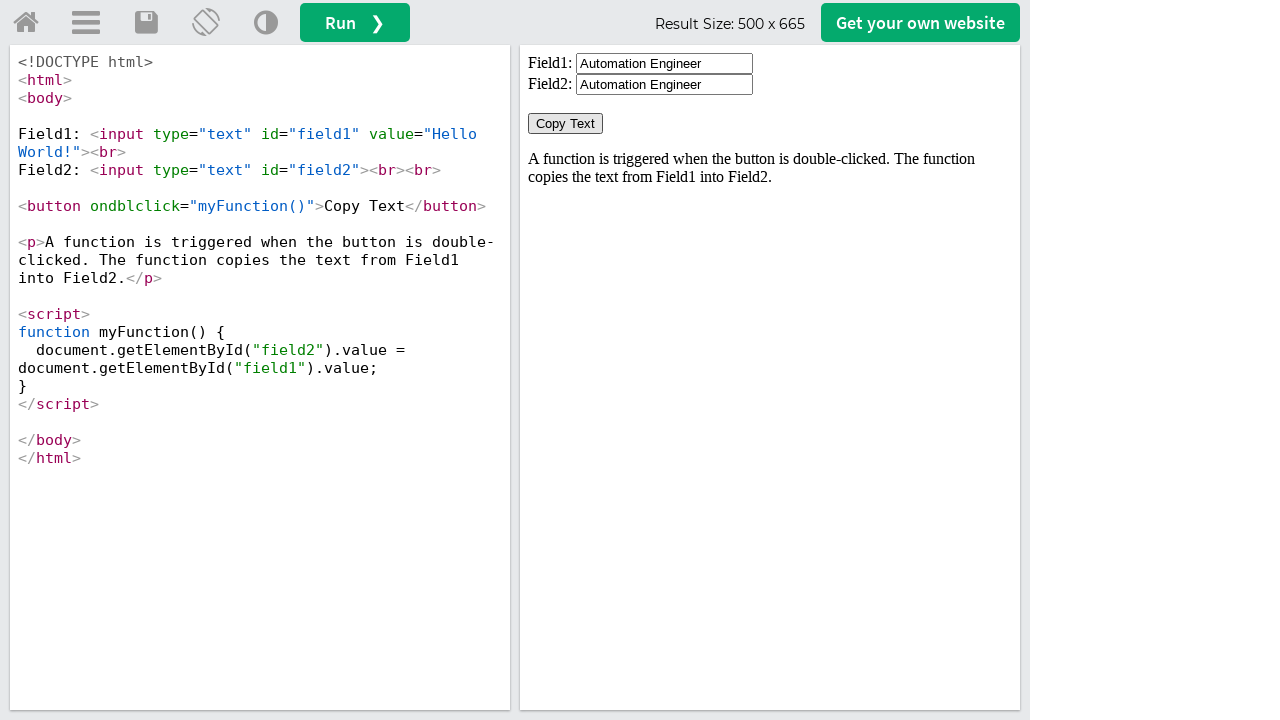

Waited for text to be copied to second field
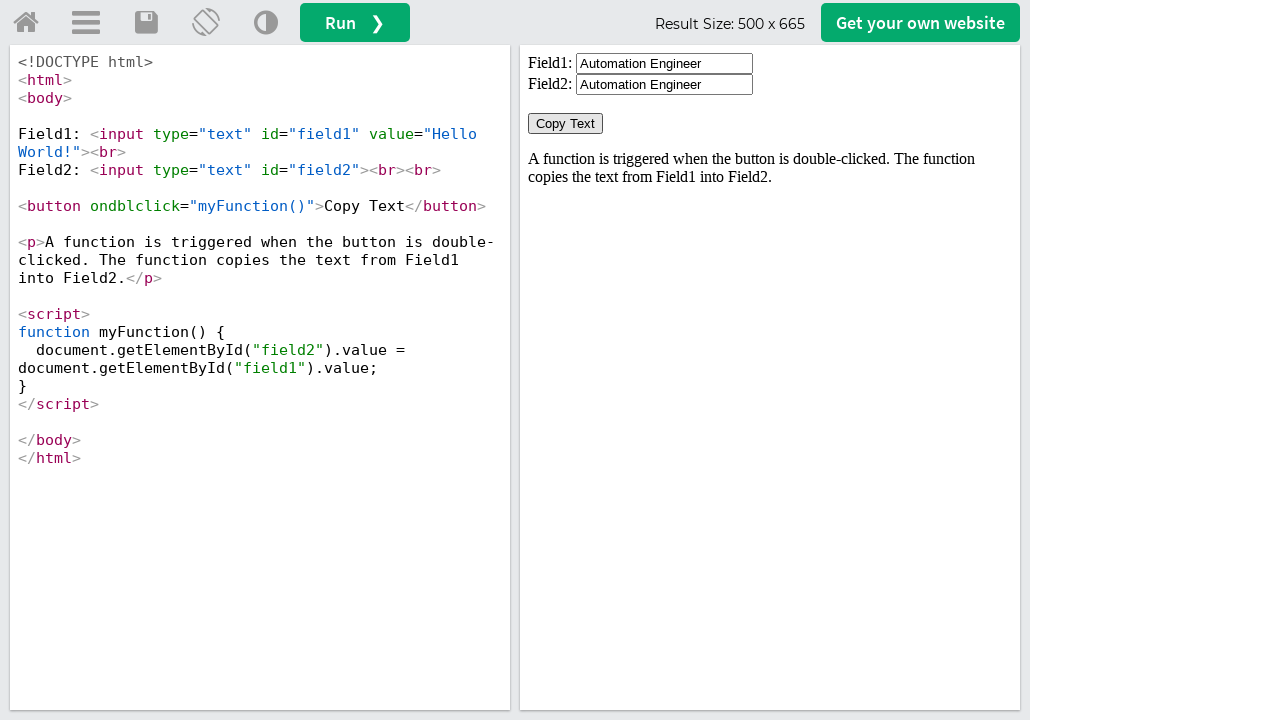

Verified that 'Automation Engineer' was correctly copied to second field
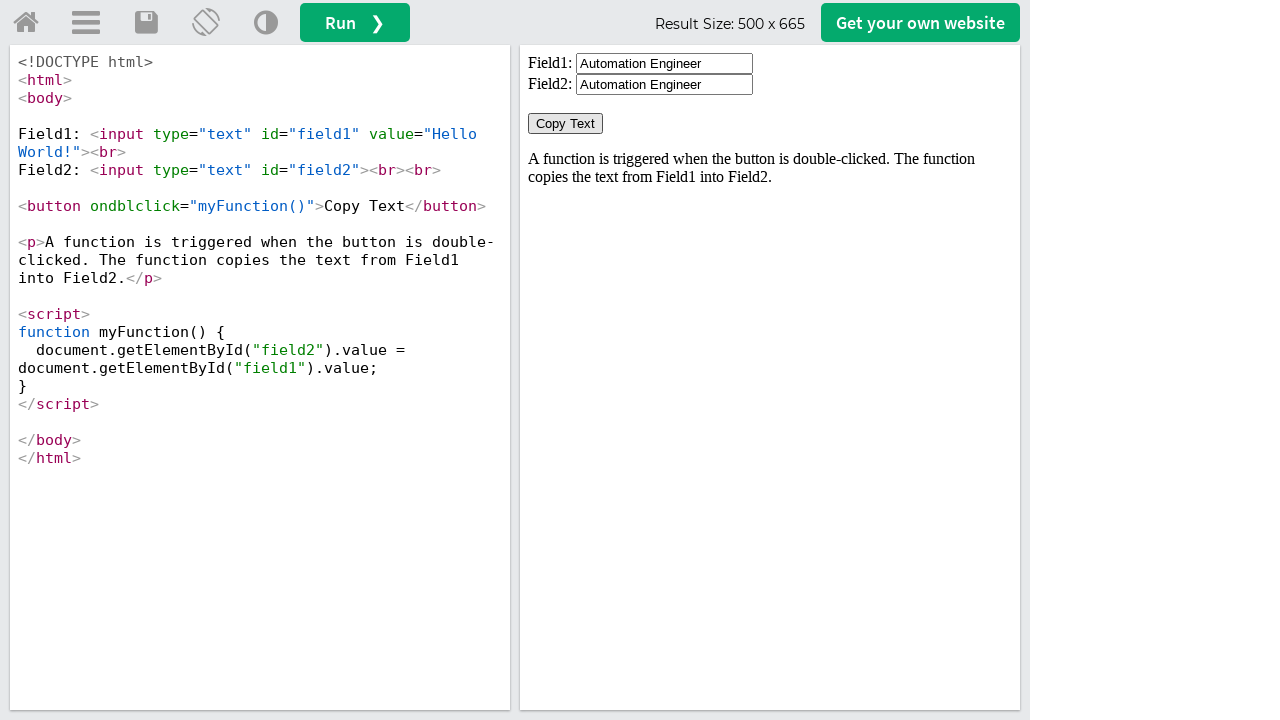

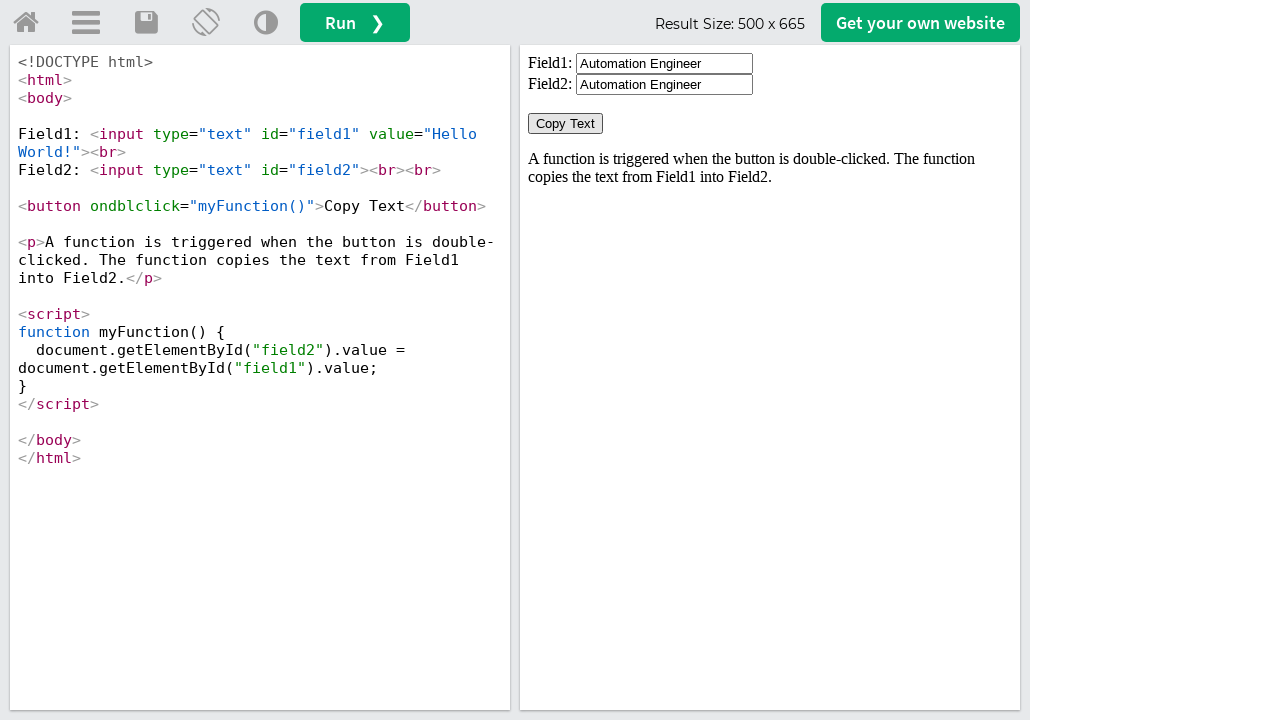